Navigates to a Douban movie comments page and verifies that comment ratings and text elements are displayed on the page.

Starting URL: https://movie.douban.com/subject/35155748/comments?status=P

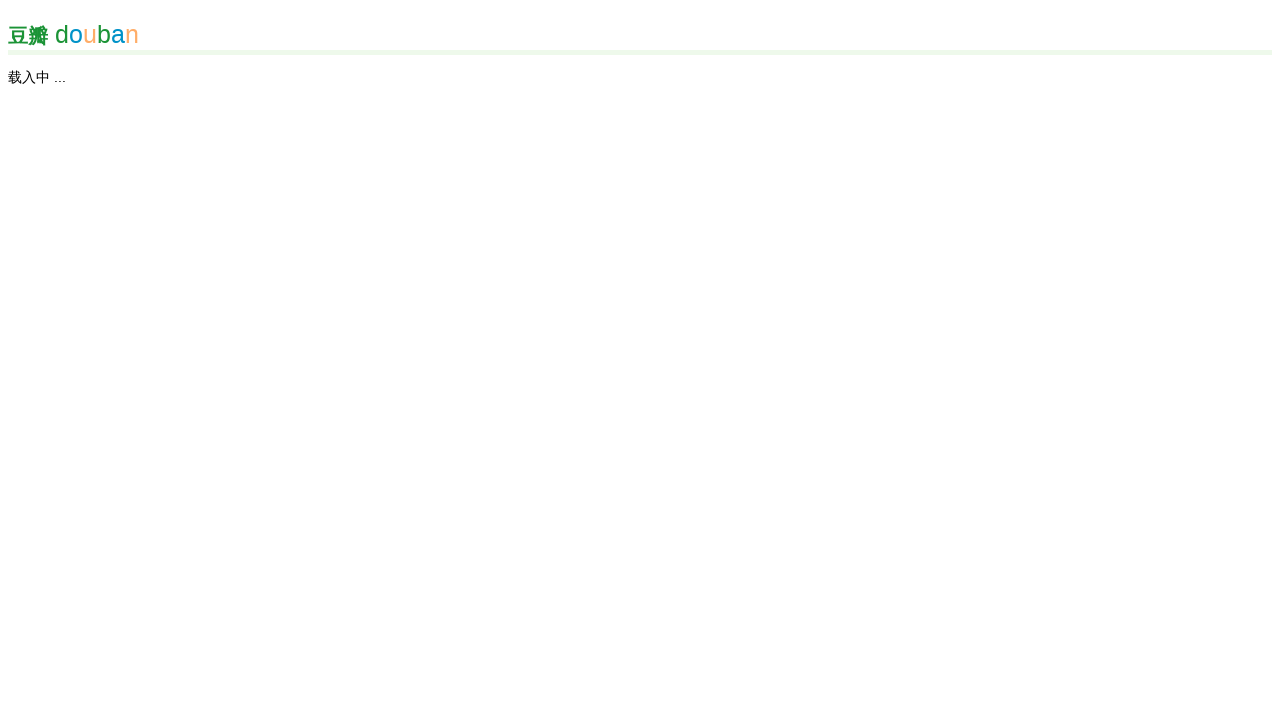

Waited for comments section to load
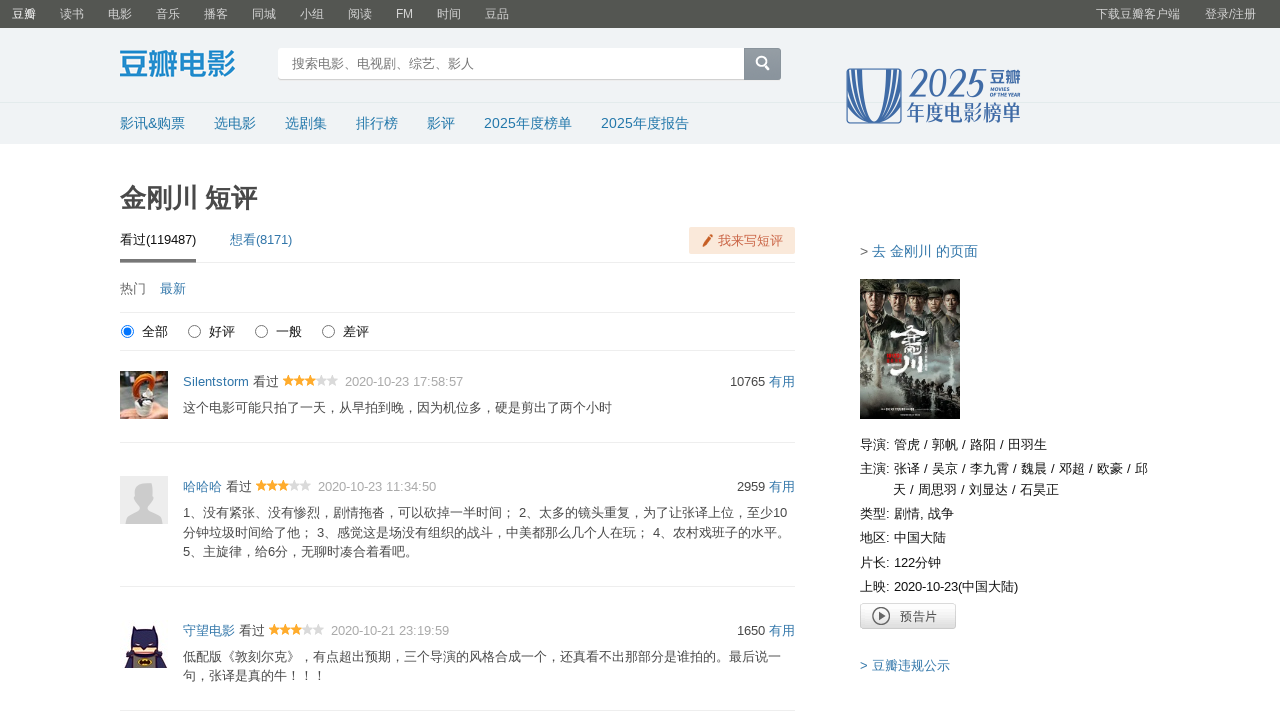

Waited for first comment rating element to be visible
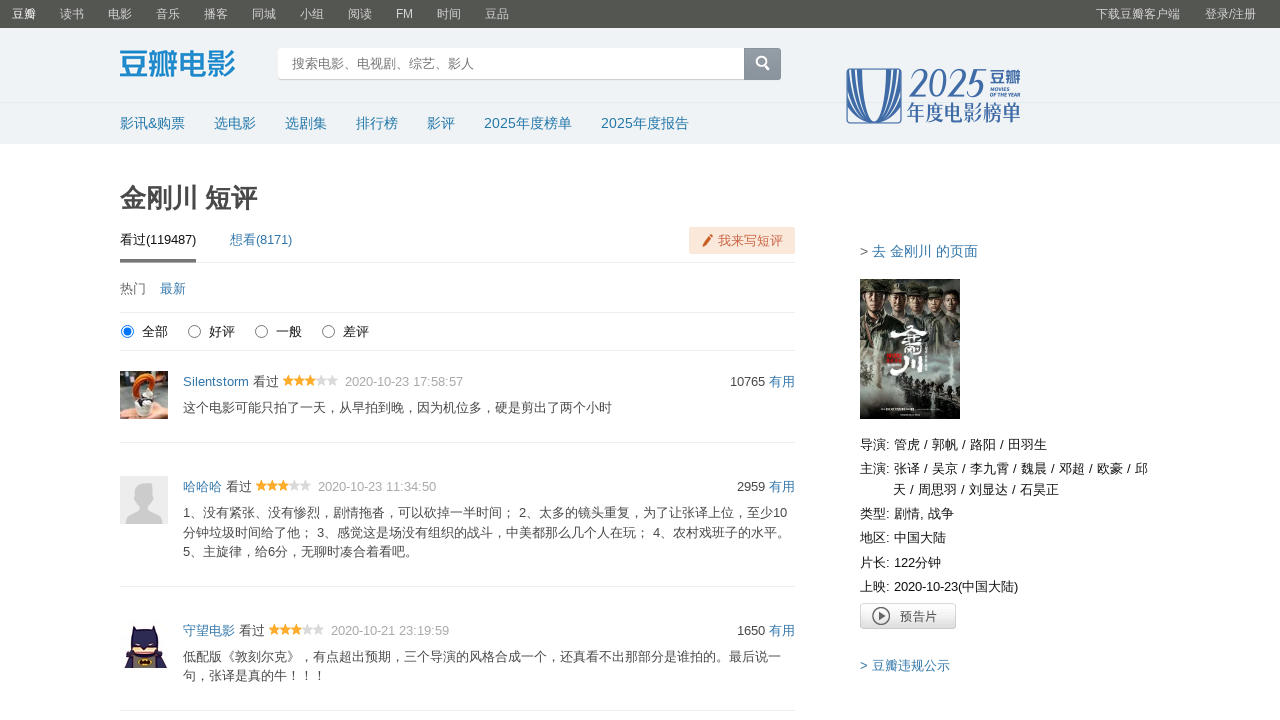

Waited for first comment text to be visible
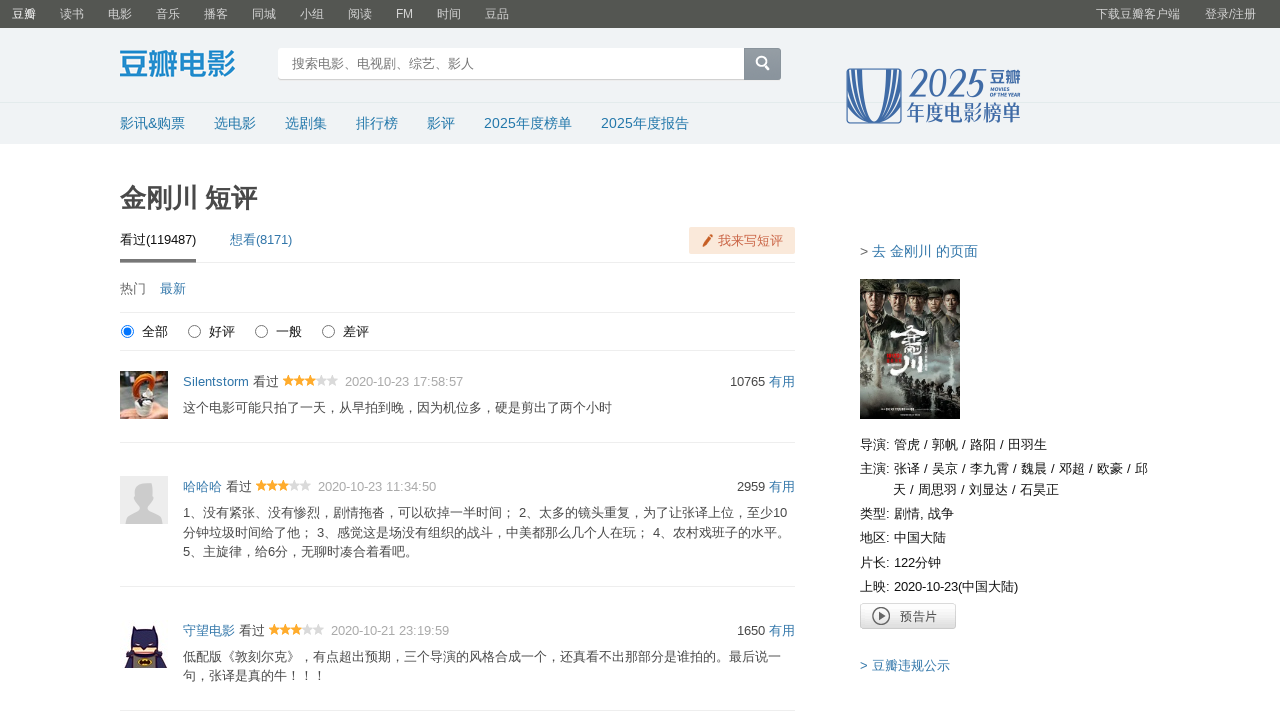

Verified multiple comments are loaded by checking for additional comment elements
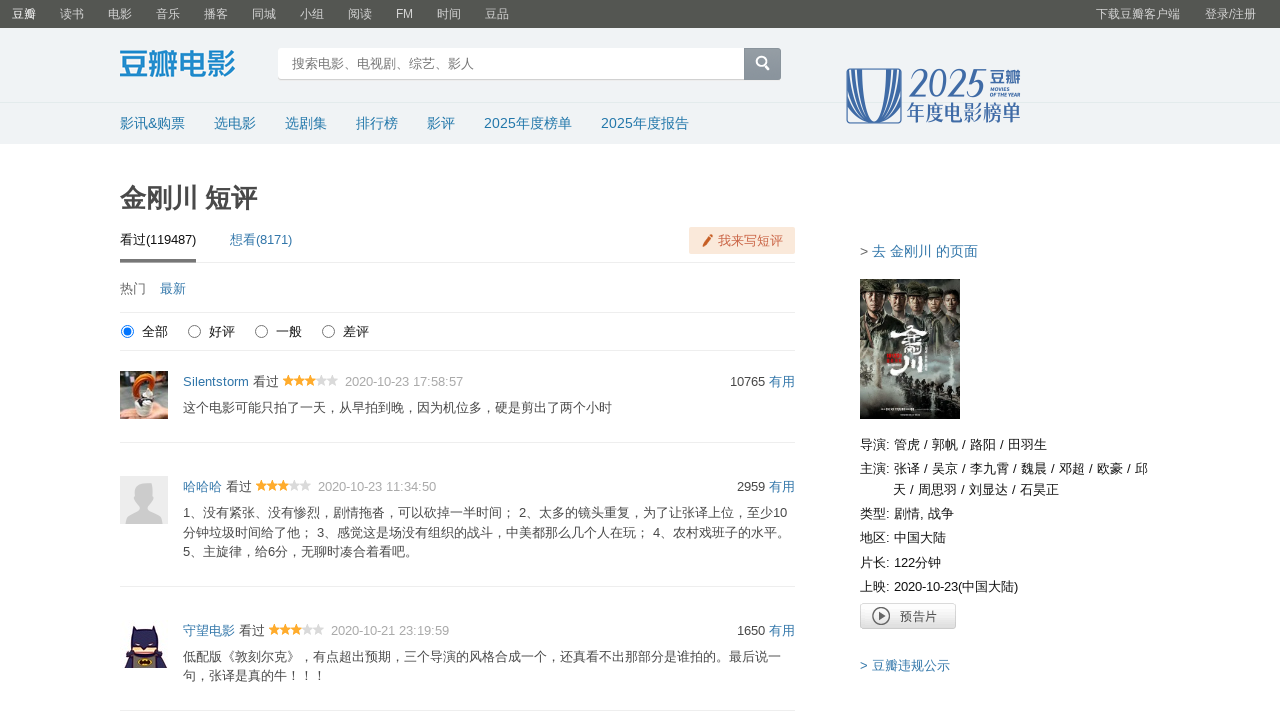

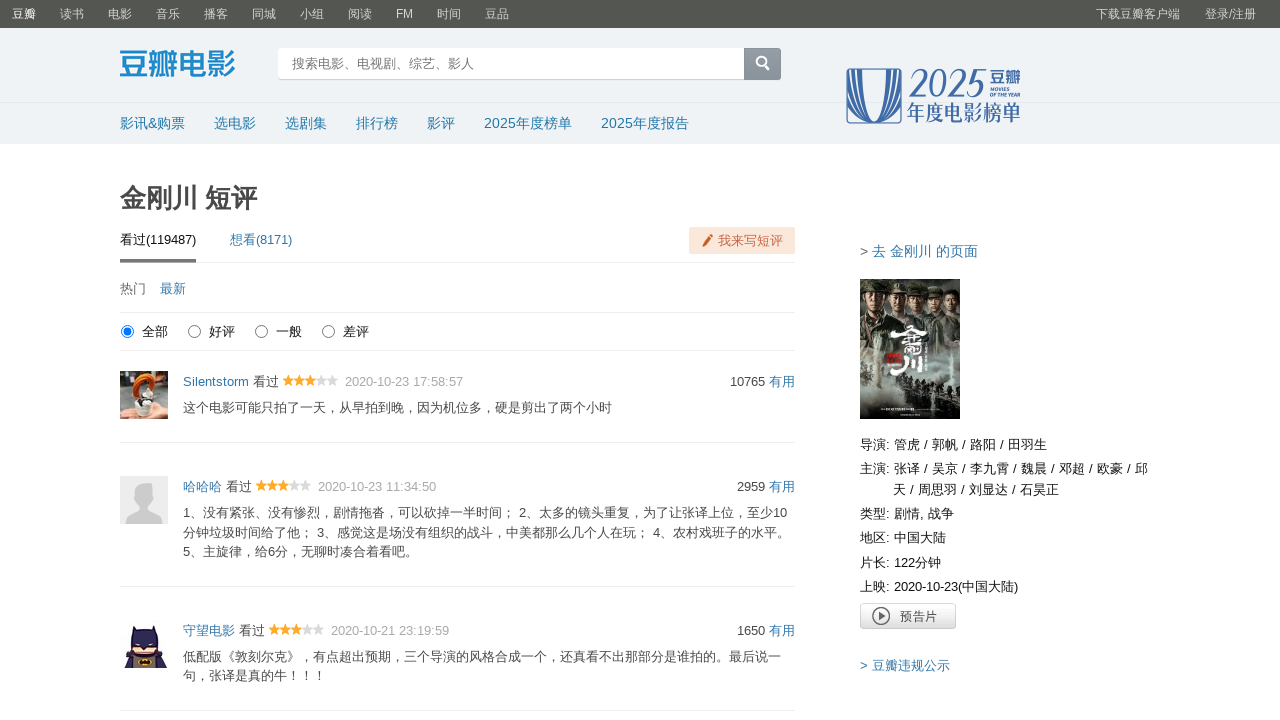